Tests dropdown selection functionality by selecting an option from a dropdown menu and verifying the selection

Starting URL: https://practice.expandtesting.com/dropdown

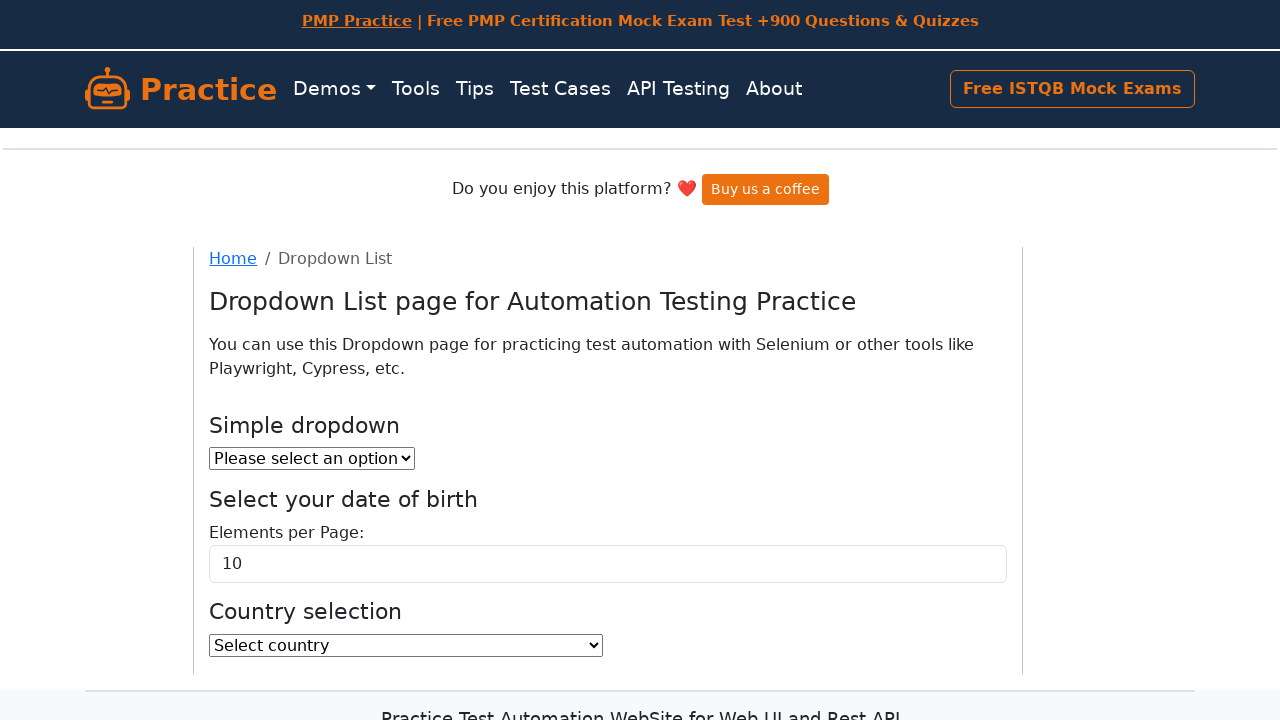

Selected 'Option 1' from the dropdown menu on #dropdown
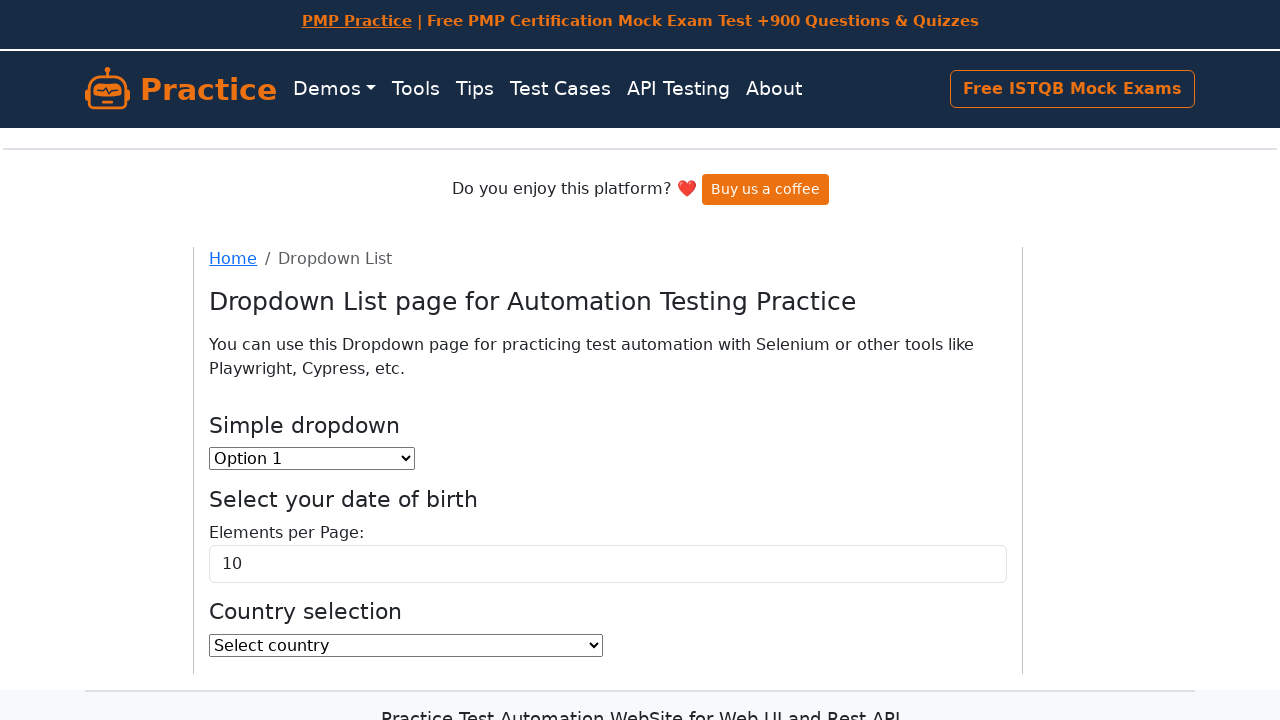

Verified dropdown selection: 1
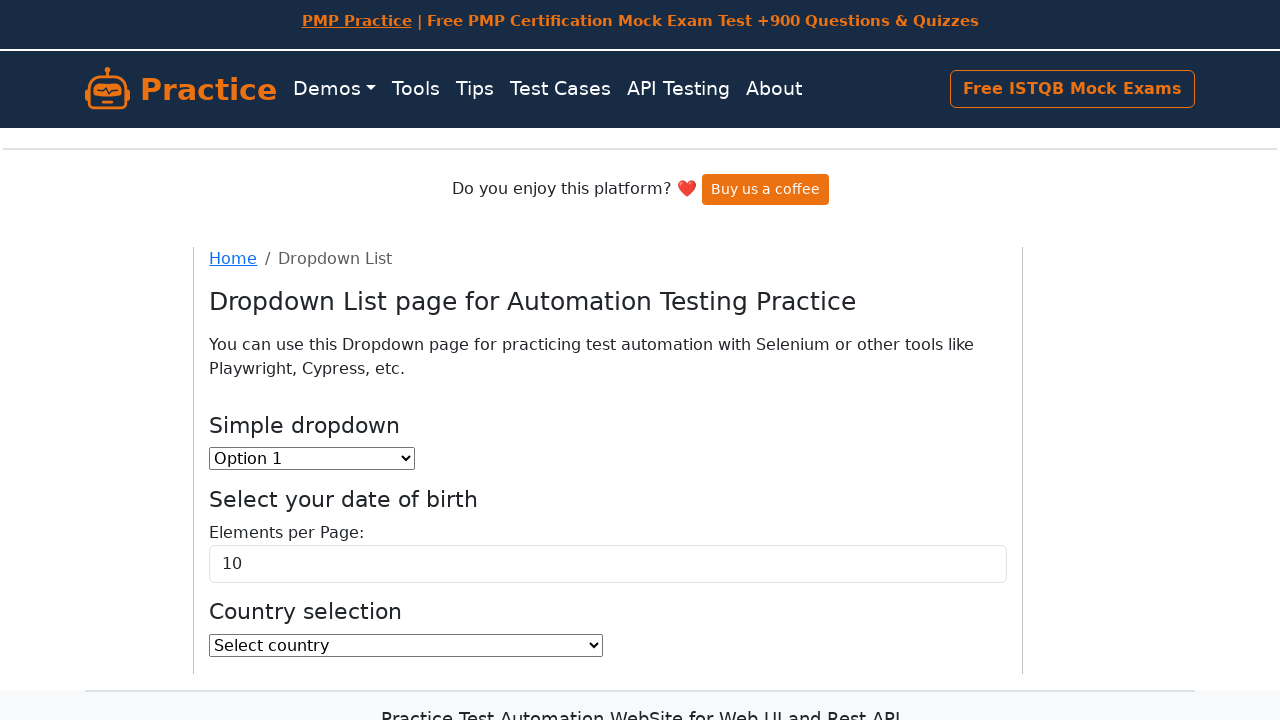

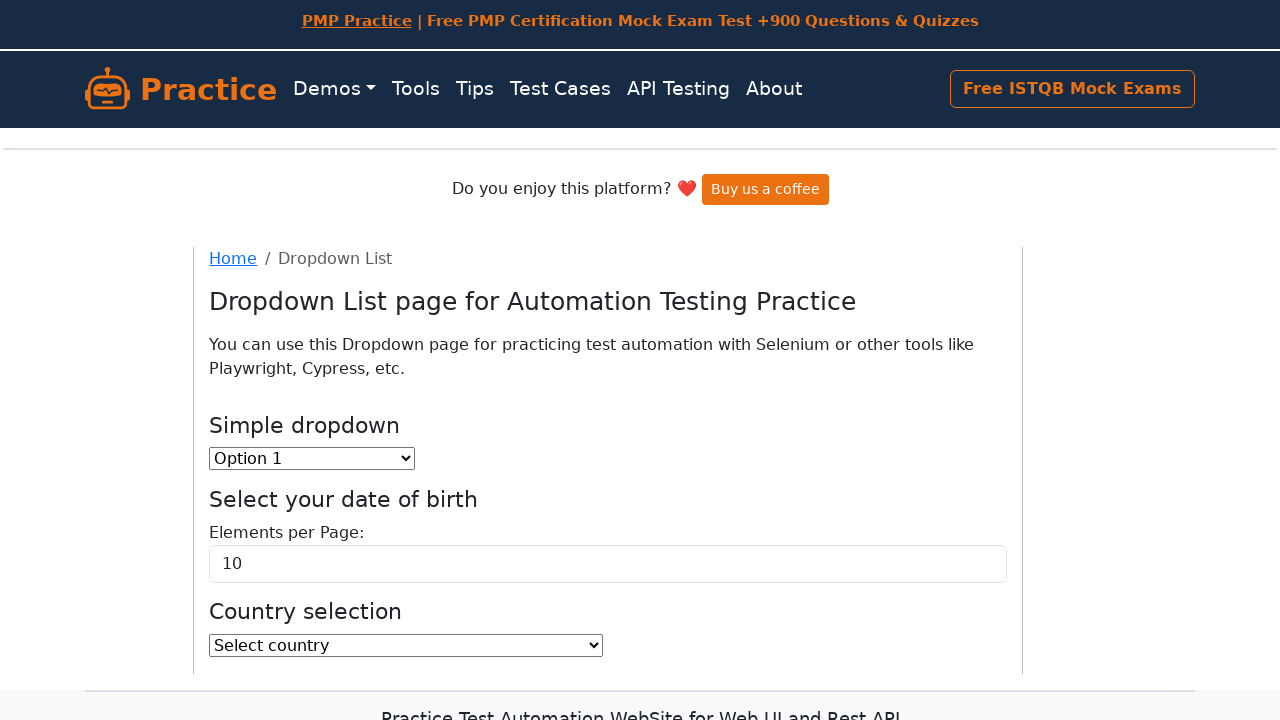